Tests multiple file upload functionality on a demo page by uploading two files and verifying they appear in the file list

Starting URL: https://davidwalsh.name/demo/multiple-file-upload.php

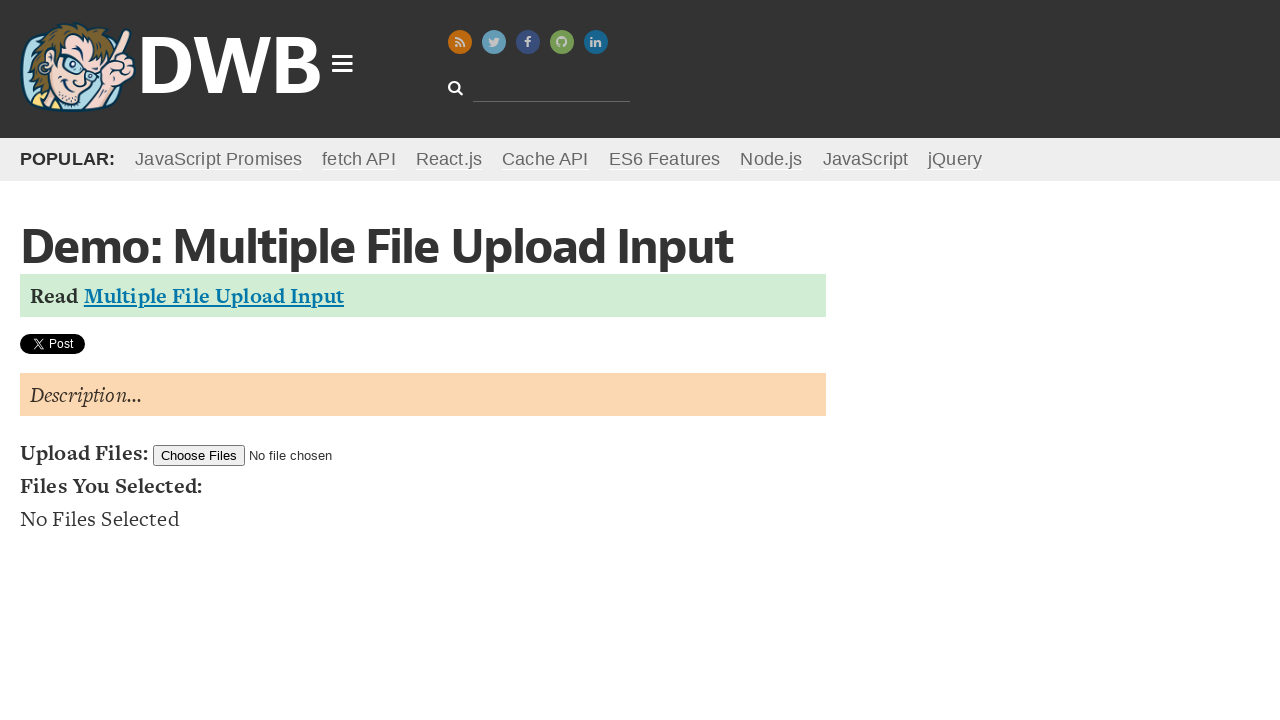

Created temporary test files for upload
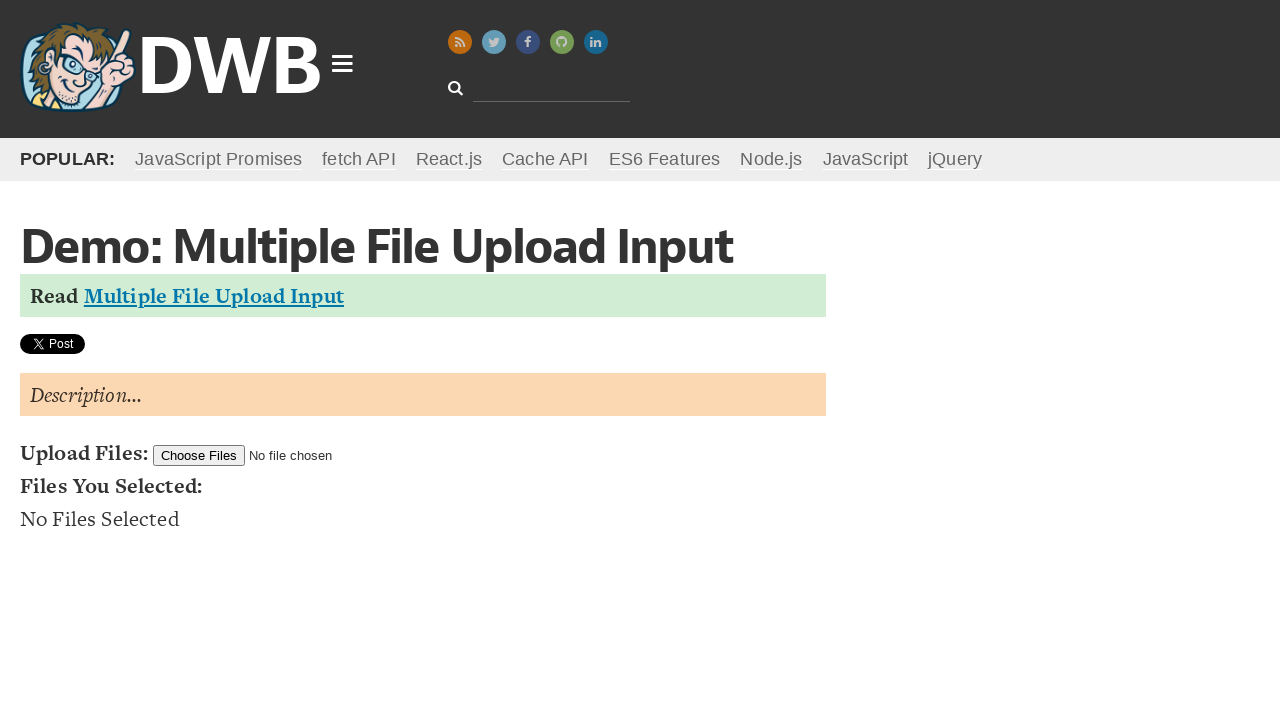

Set input files with two test PDF documents
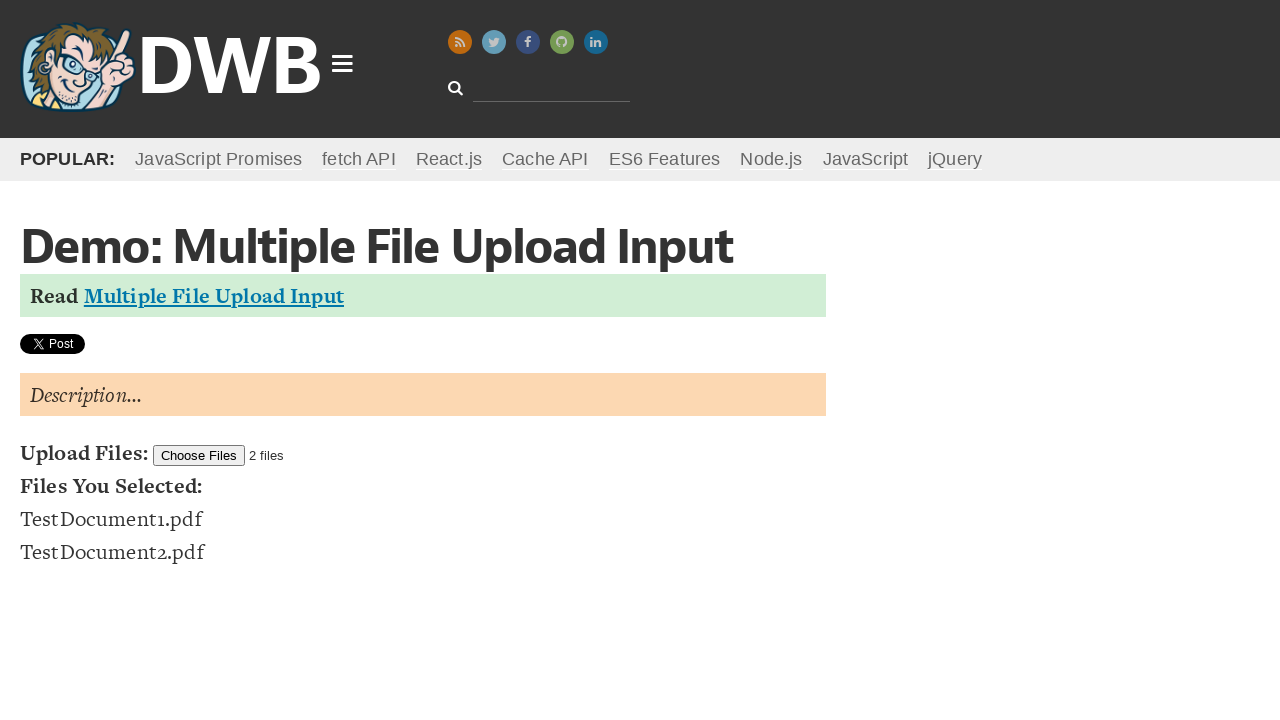

File list updated and is now visible
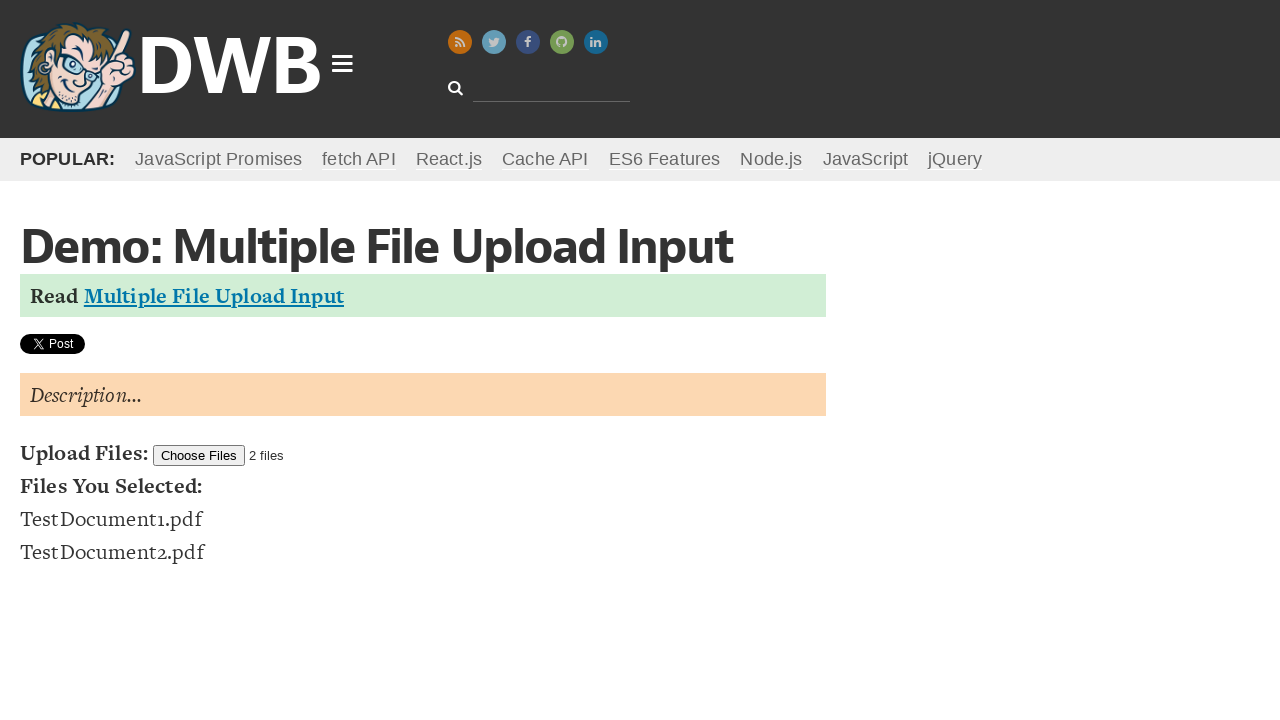

Verified that 2 files appear in the file list
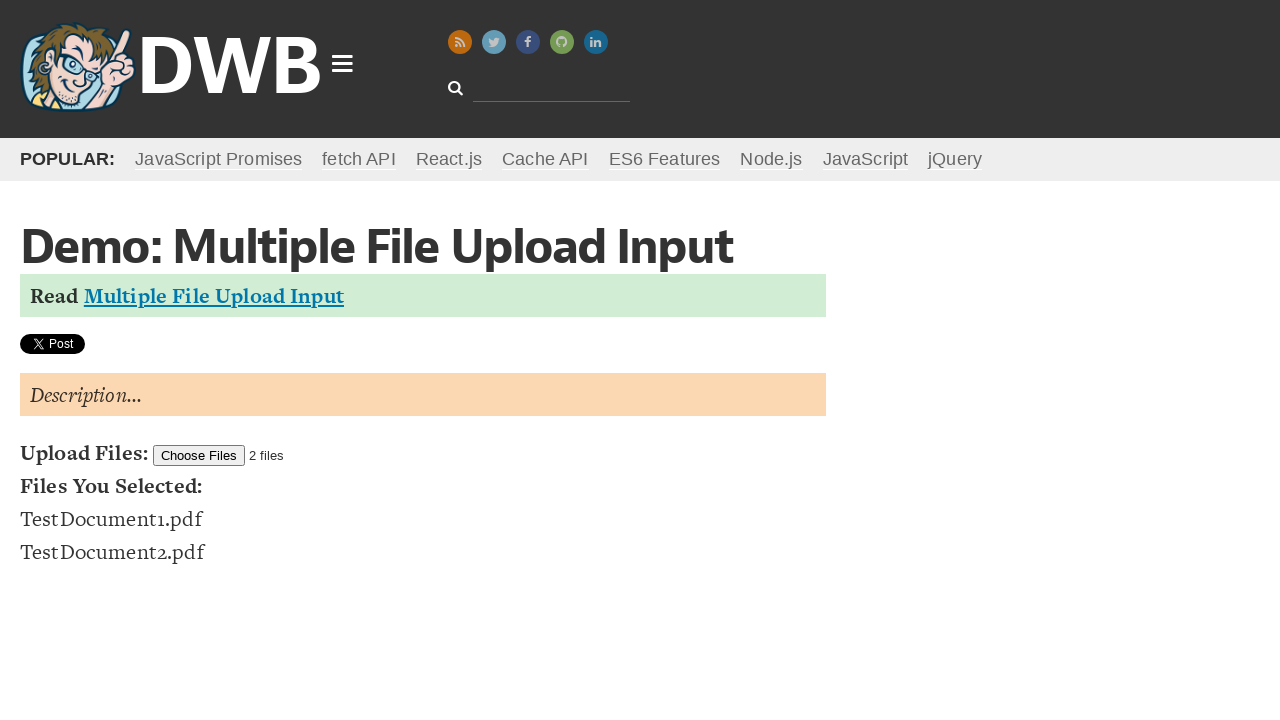

Cleaned up temporary test files
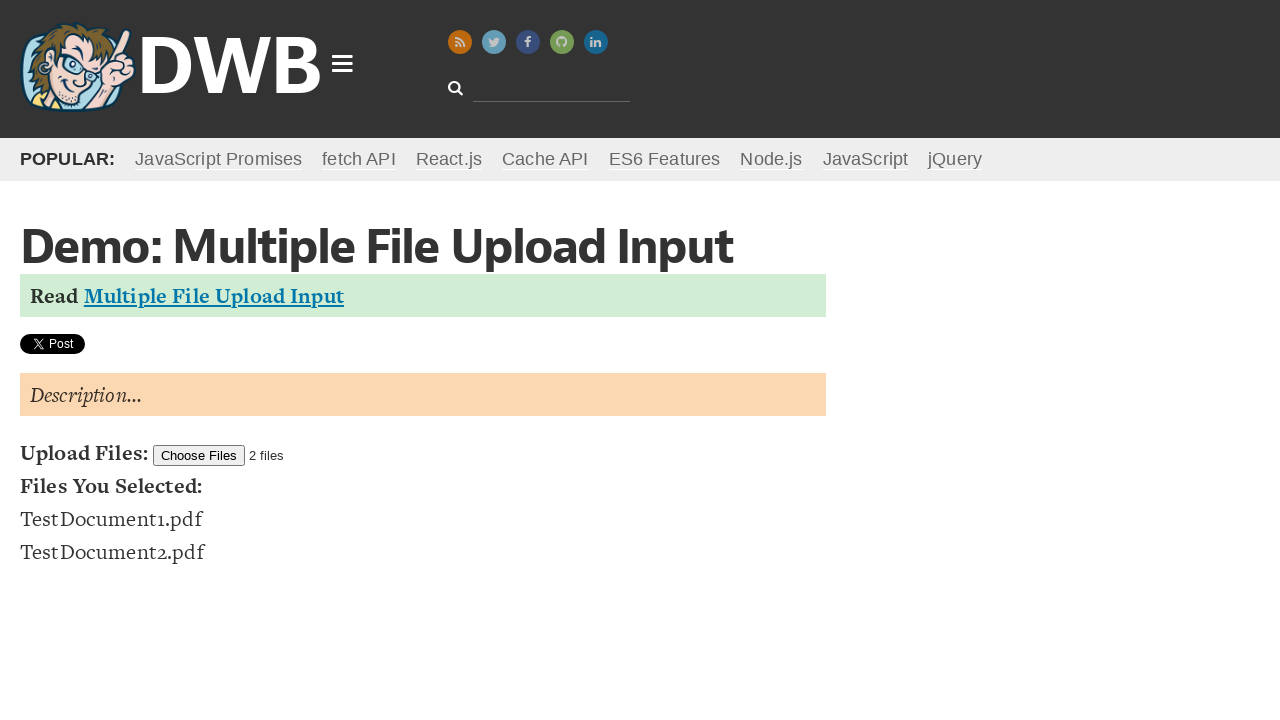

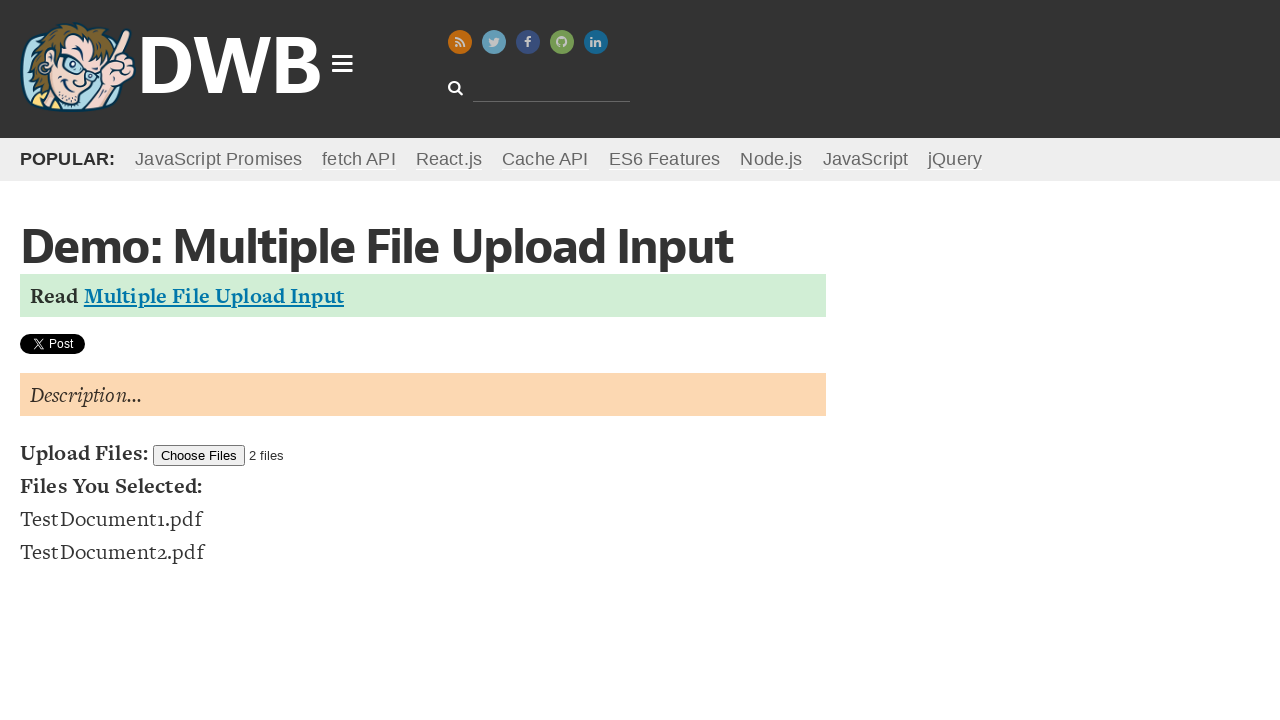